Tests navigation to the User Profiles List page by clicking the View Profiles button

Starting URL: https://ashean.github.io/very_good_test/

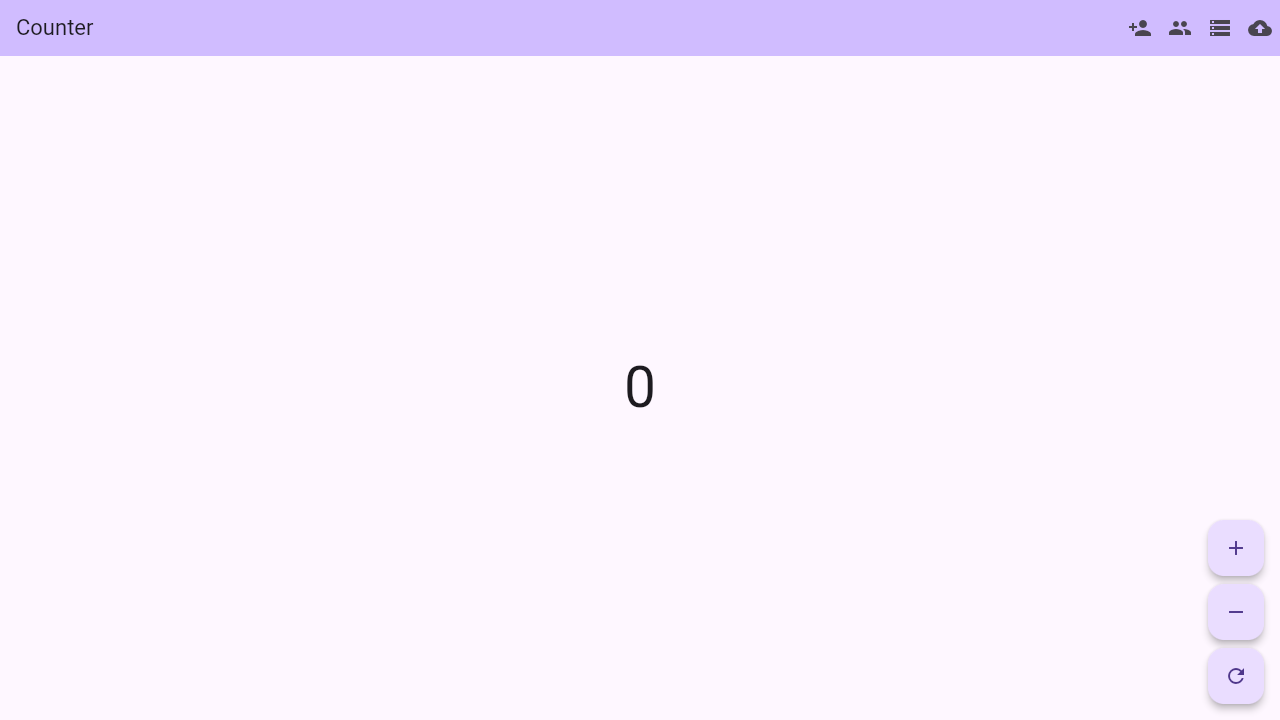

Waited for page to reach networkidle state
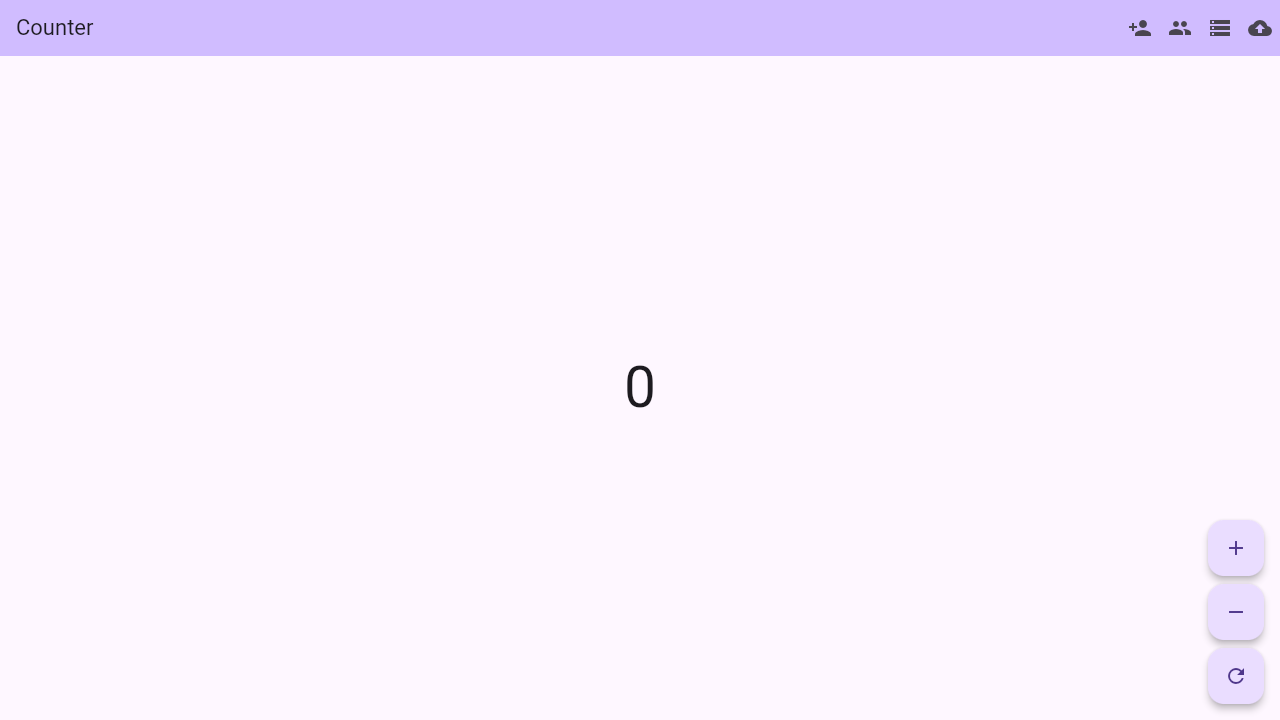

Waited 5 seconds for Flutter to fully initialize
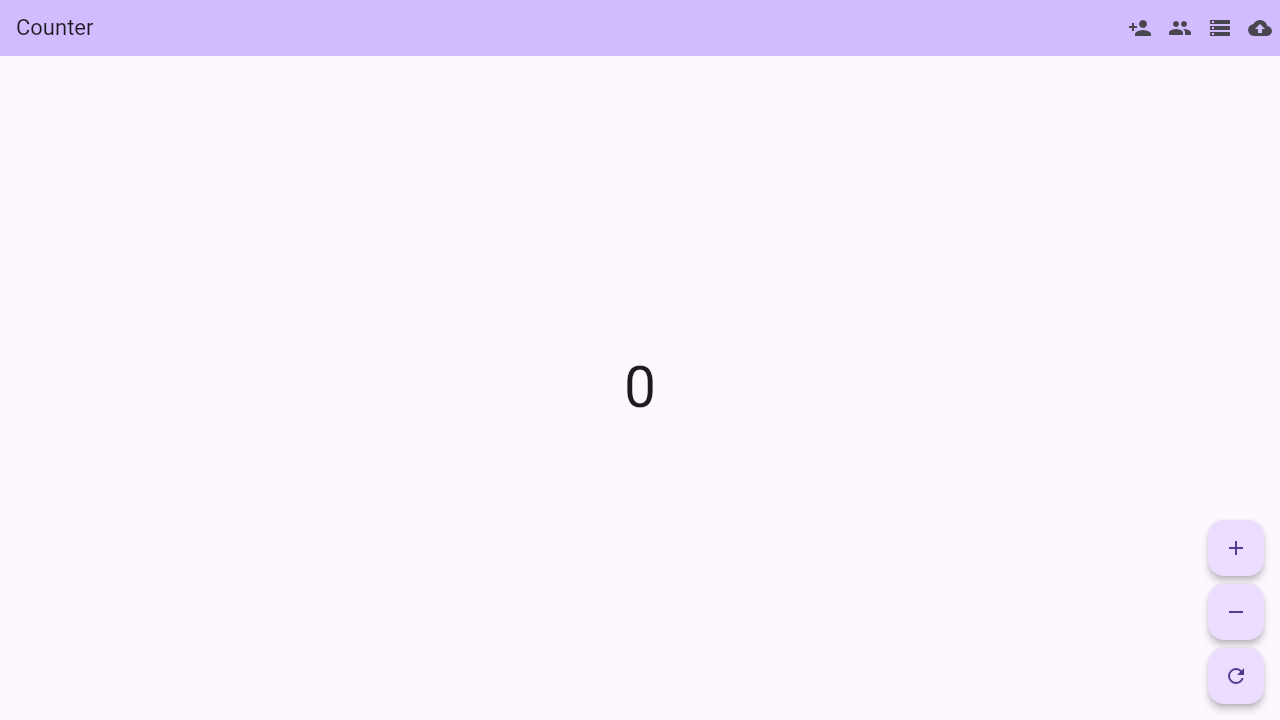

Clicked the View Profiles button at (1180, 28) on #flt-semantic-node-8
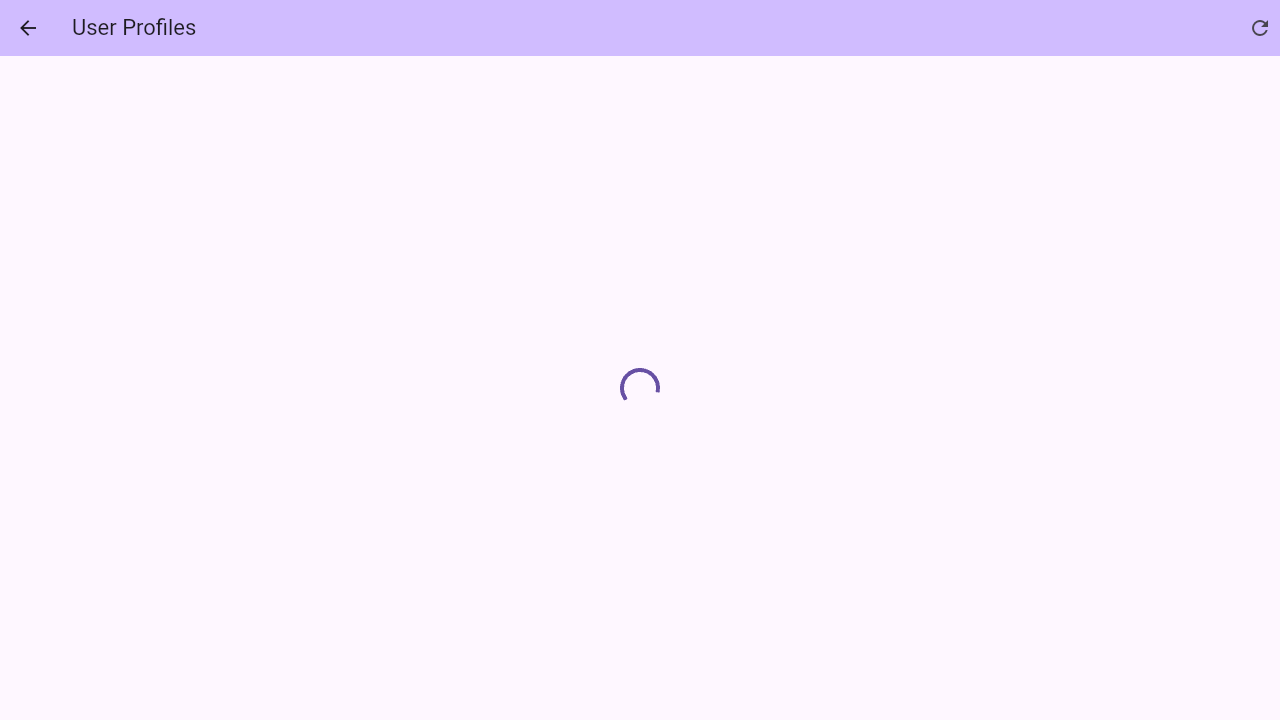

Waited 3 seconds for User Profiles page to load
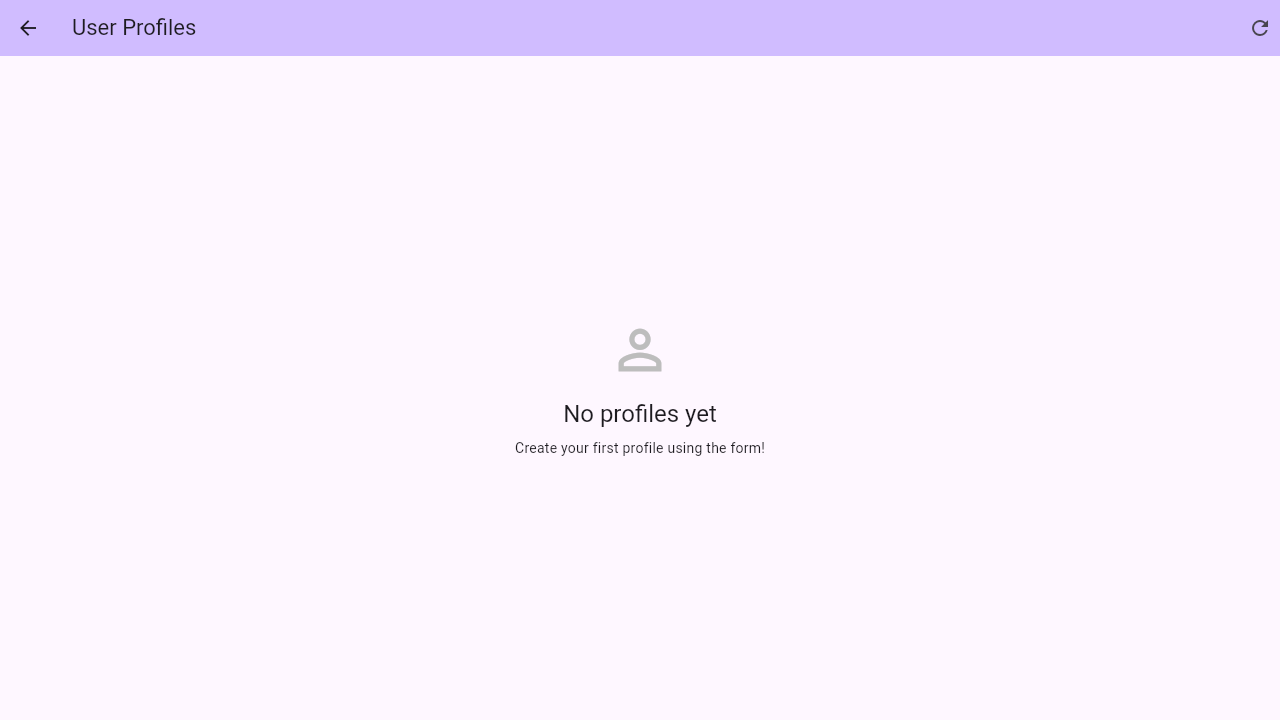

Retrieved page text content for verification
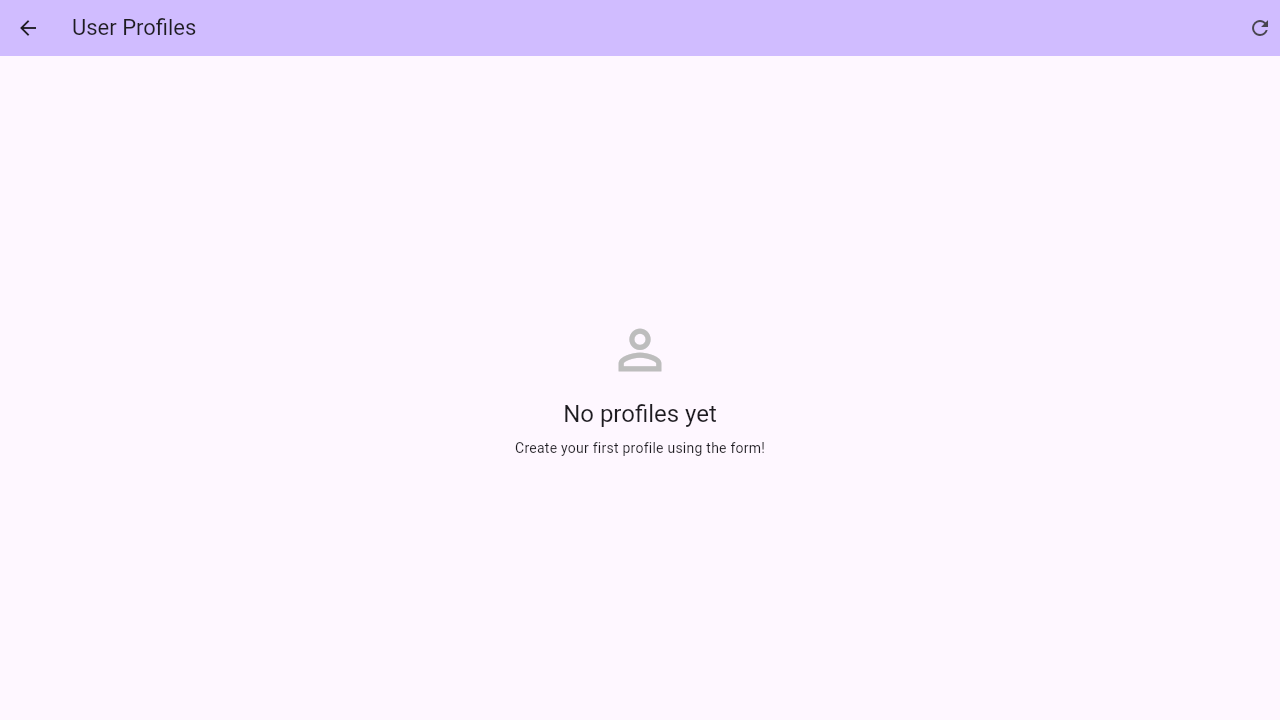

Verified 'User Profiles' text is present on page
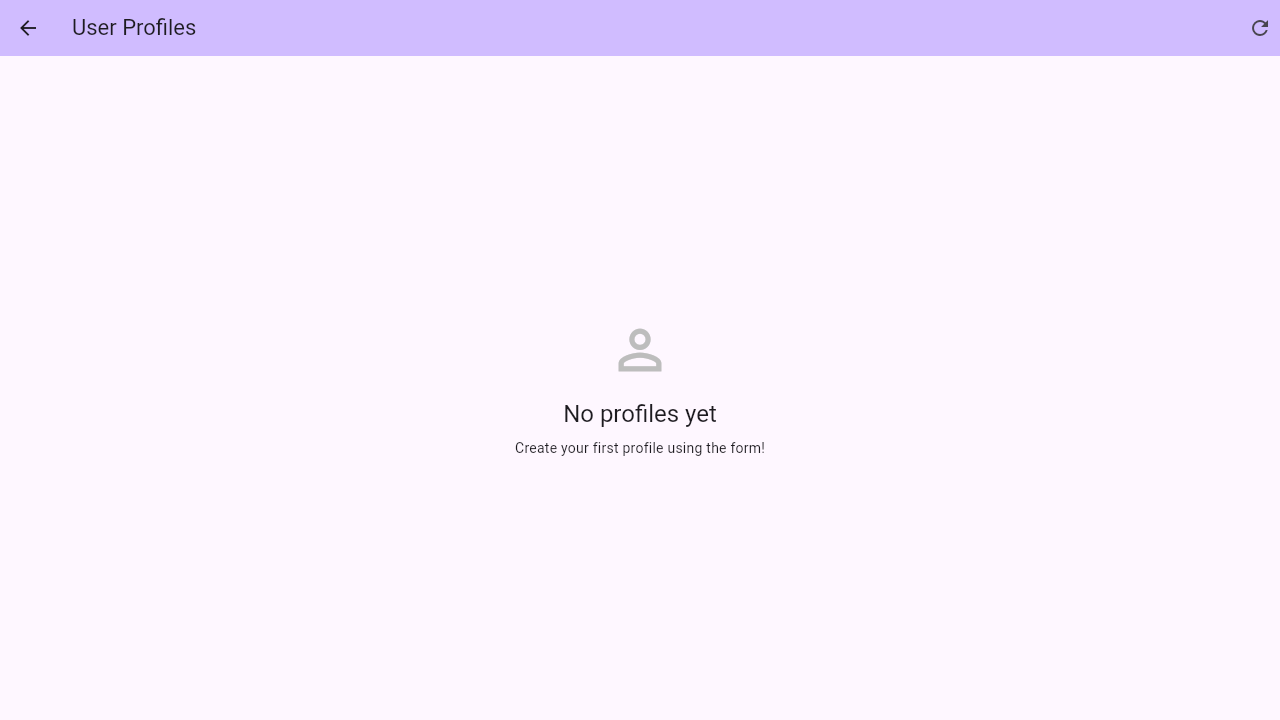

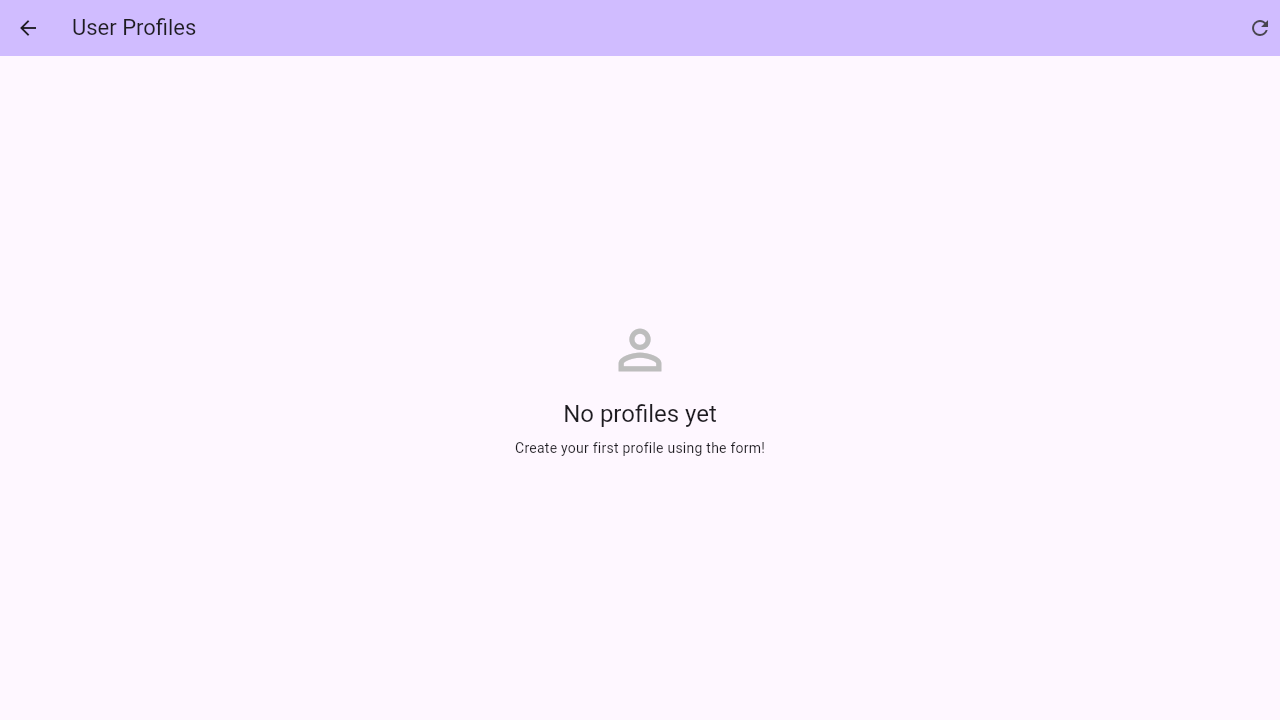